Tests dynamic dropdown functionality on a flight booking practice page by selecting origin city (Hyderabad) and destination city (Leh) from cascading dropdowns

Starting URL: https://rahulshettyacademy.com/dropdownsPractise/

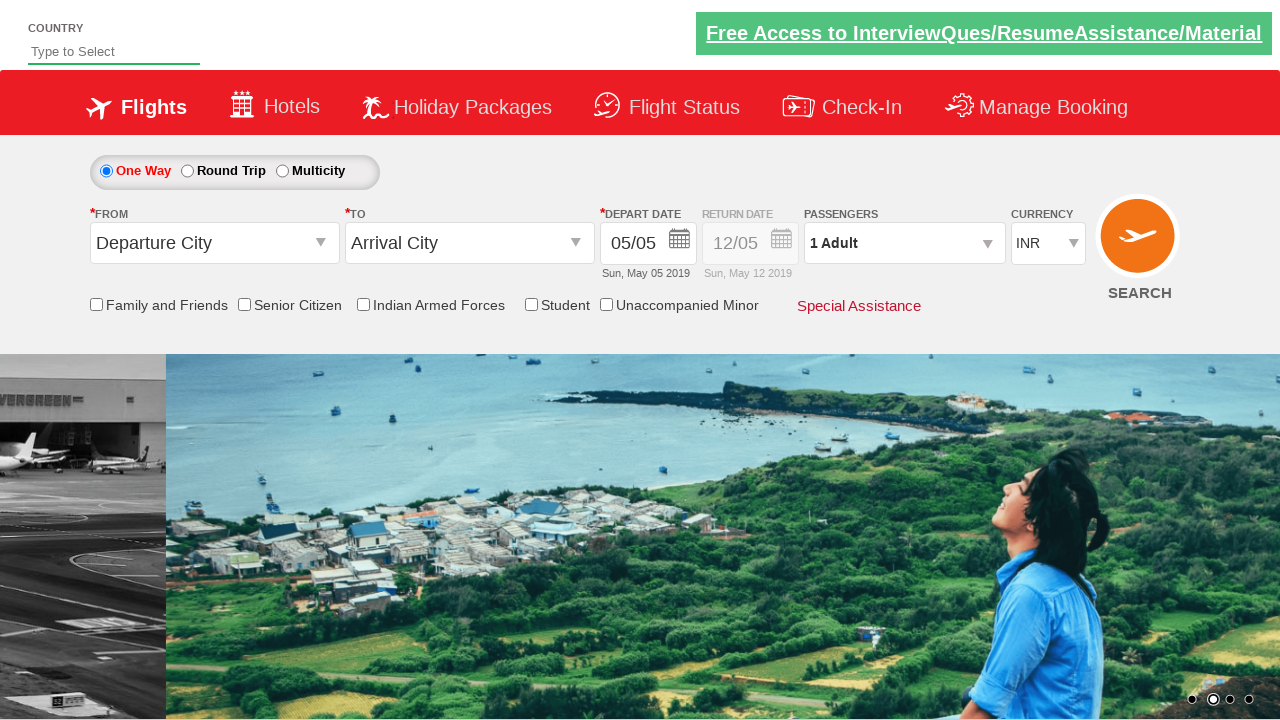

Clicked on the 'From' city dropdown to open it at (214, 243) on input#ctl00_mainContent_ddl_originStation1_CTXT
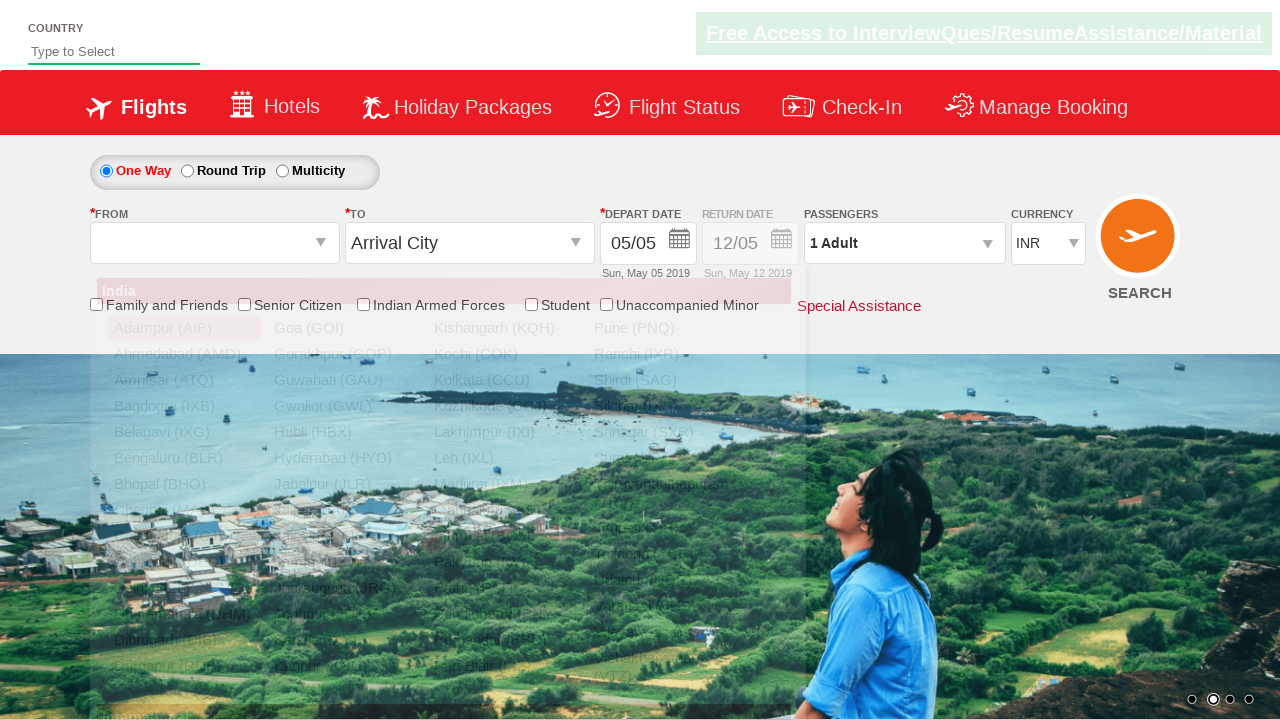

Selected Hyderabad (HYD) as origin city at (344, 458) on [text='Hyderabad (HYD)']
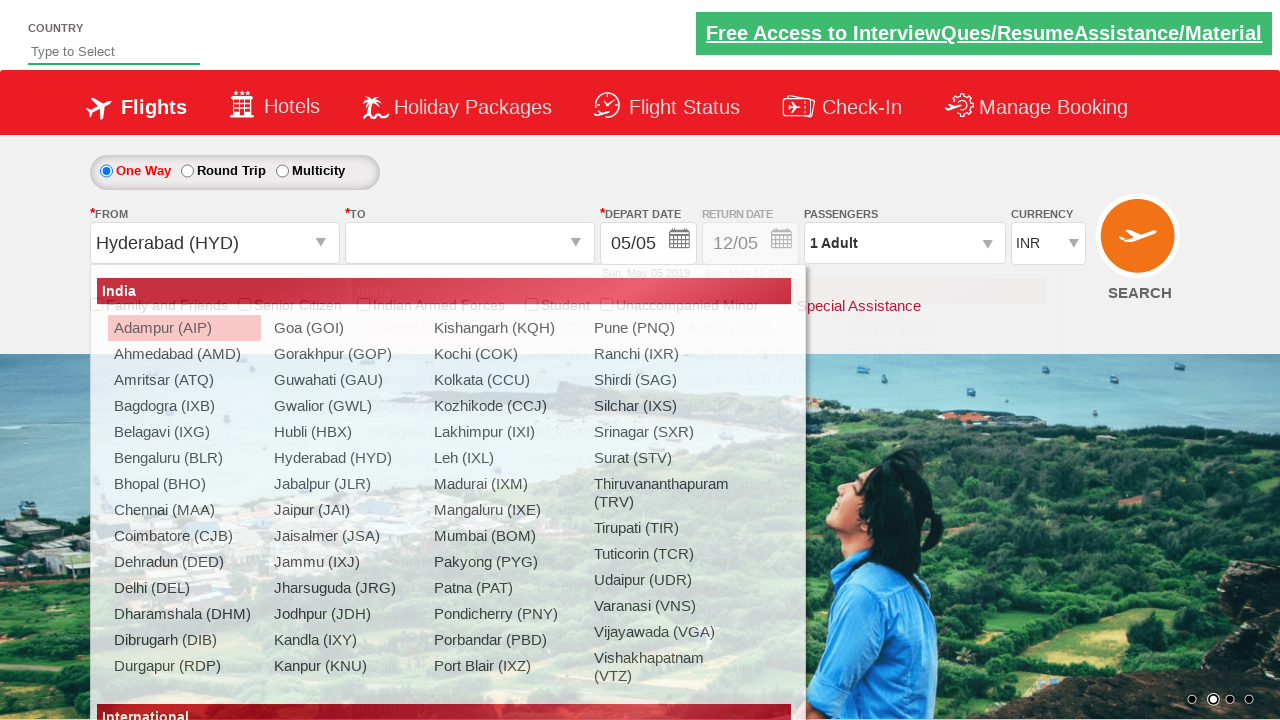

Clicked on the 'To' city dropdown to open it at (470, 243) on #ctl00_mainContent_ddl_destinationStation1_CTXT
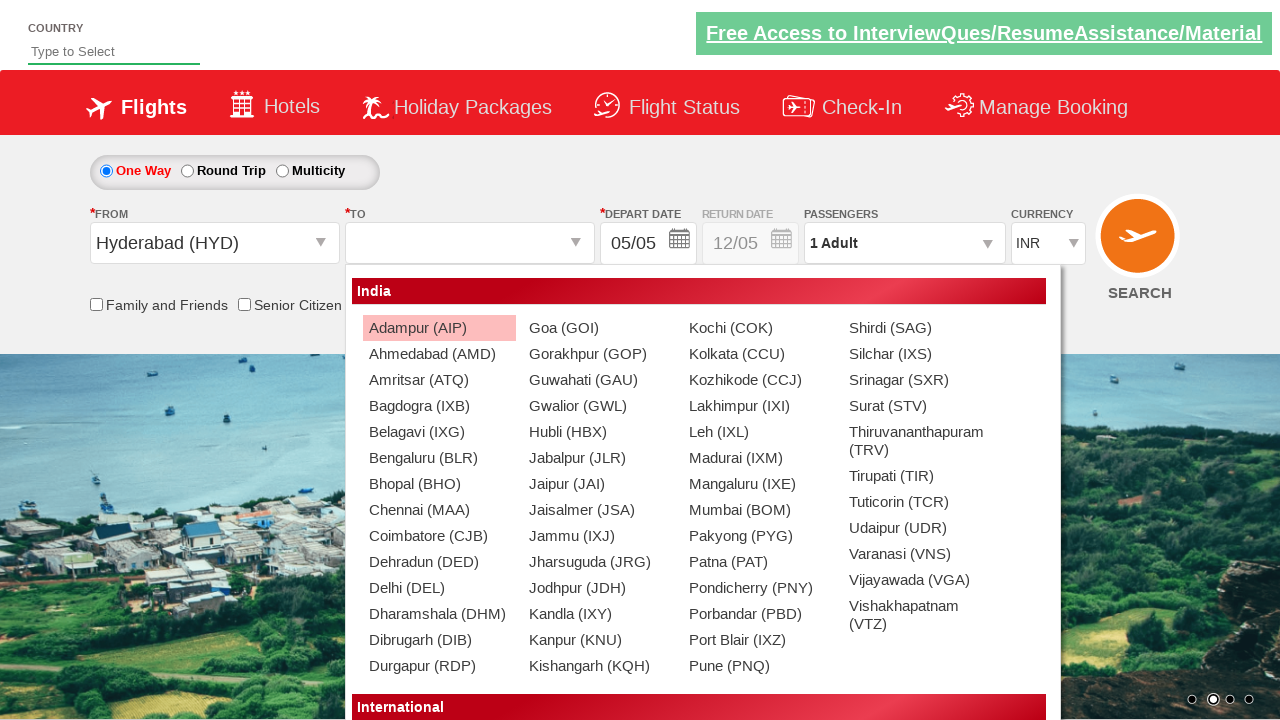

Selected Leh (IXL) as destination city at (759, 432) on xpath=//div[@id='glsctl00_mainContent_ddl_destinationStation1_CTNR']//a[@value='
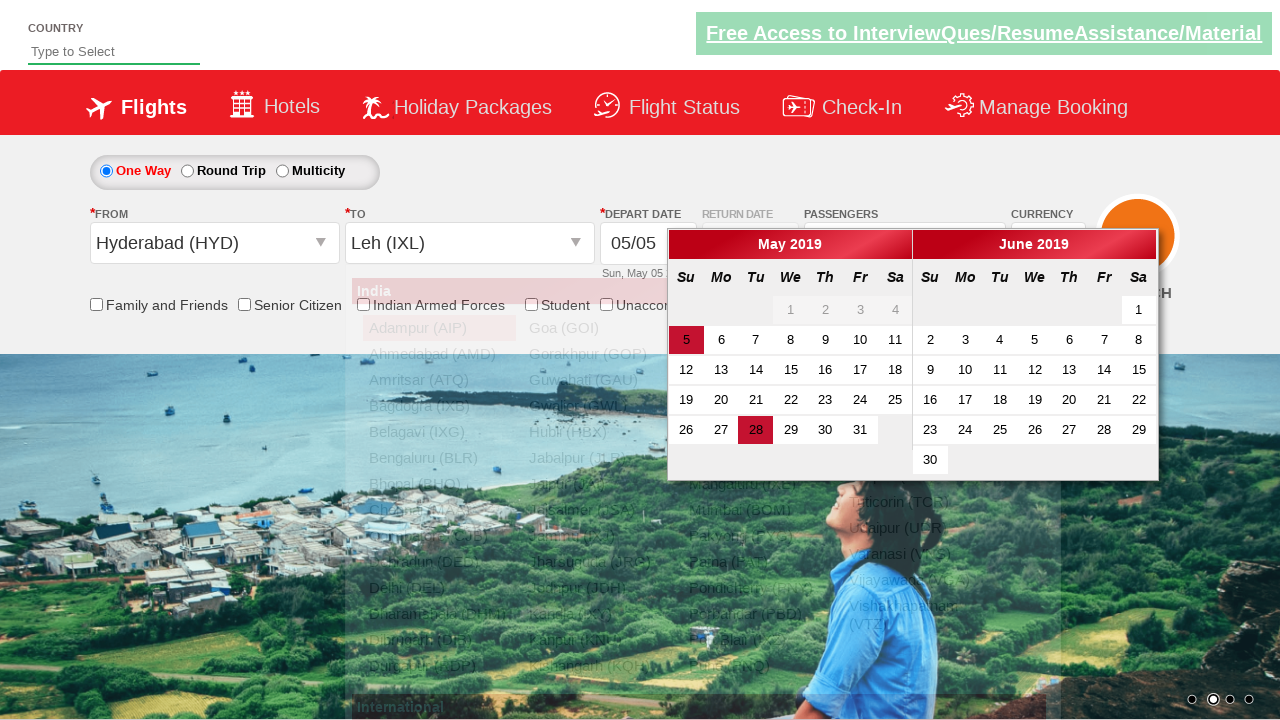

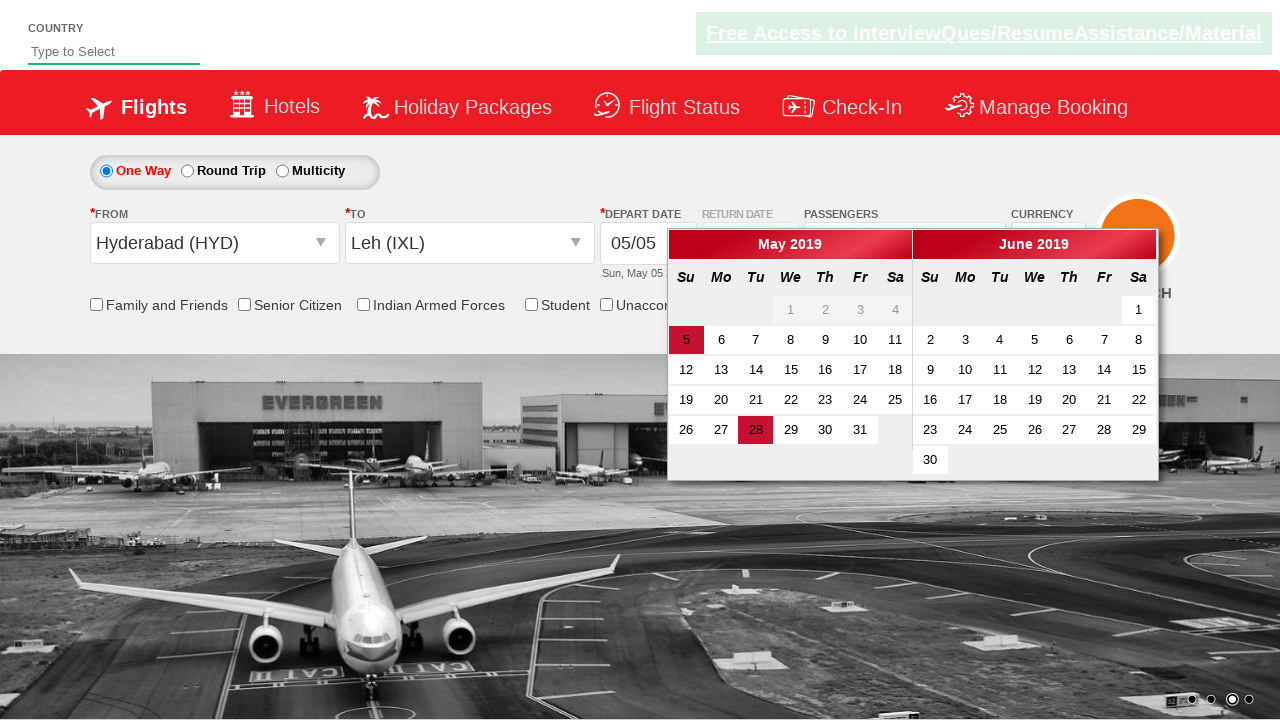